Navigates to Rahul Shetty Academy website and verifies the page title is displayed

Starting URL: https://rahulshettyacademy.com

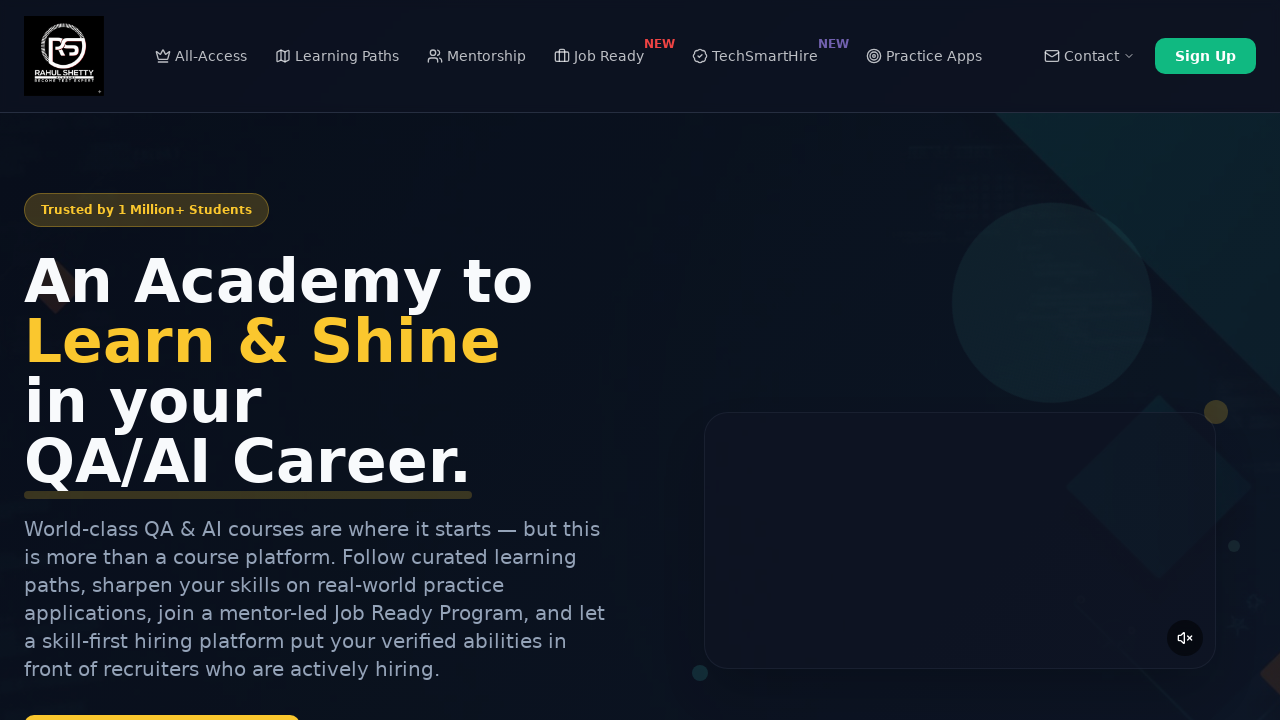

Retrieved page title from Rahul Shetty Academy website
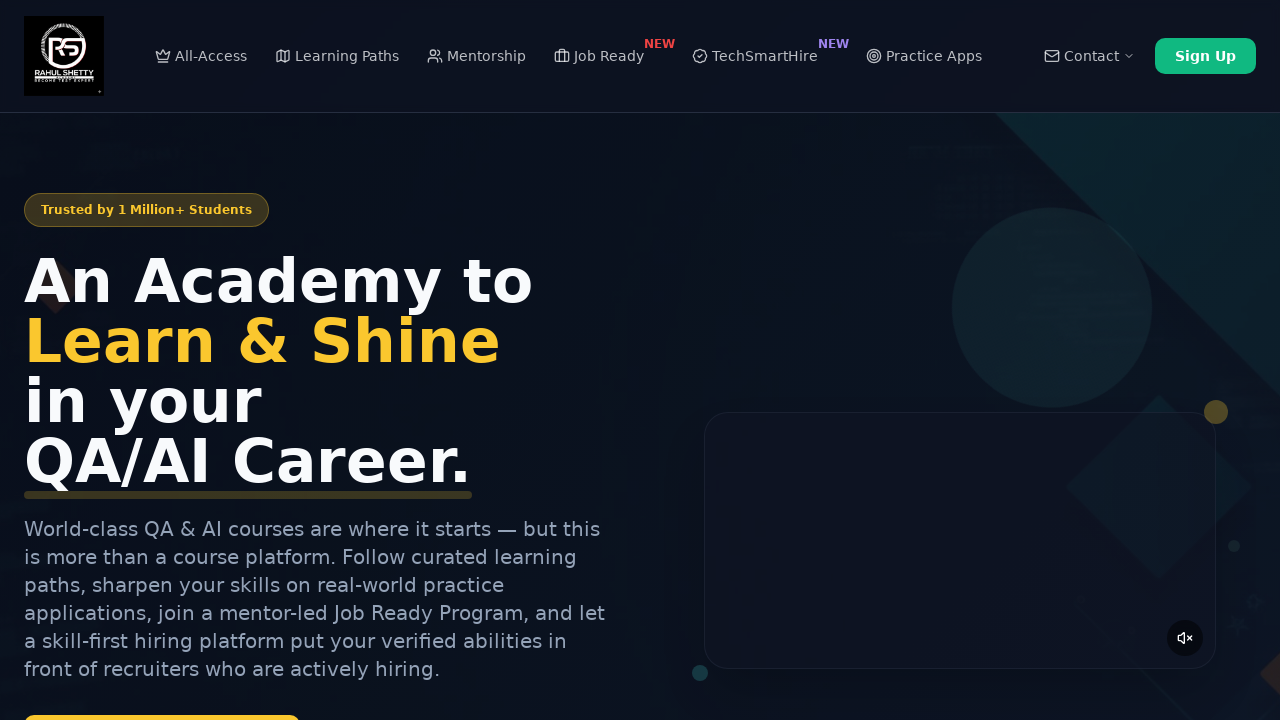

Printed page title to console
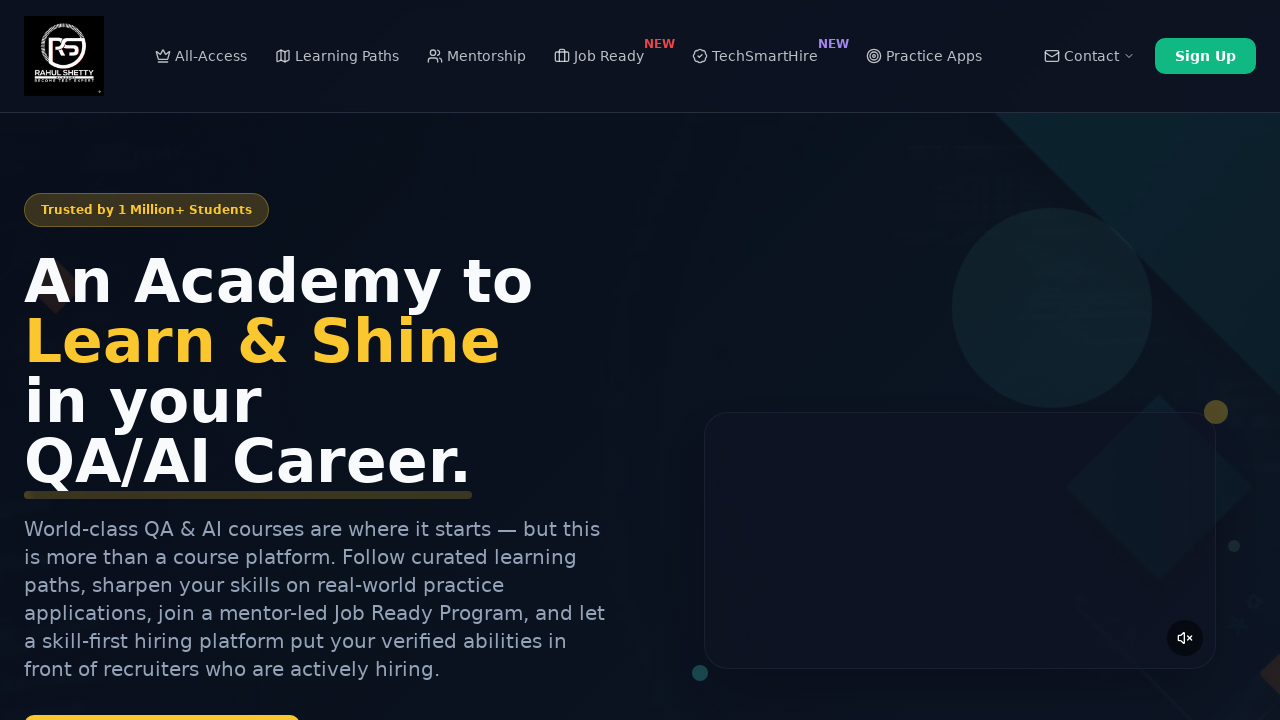

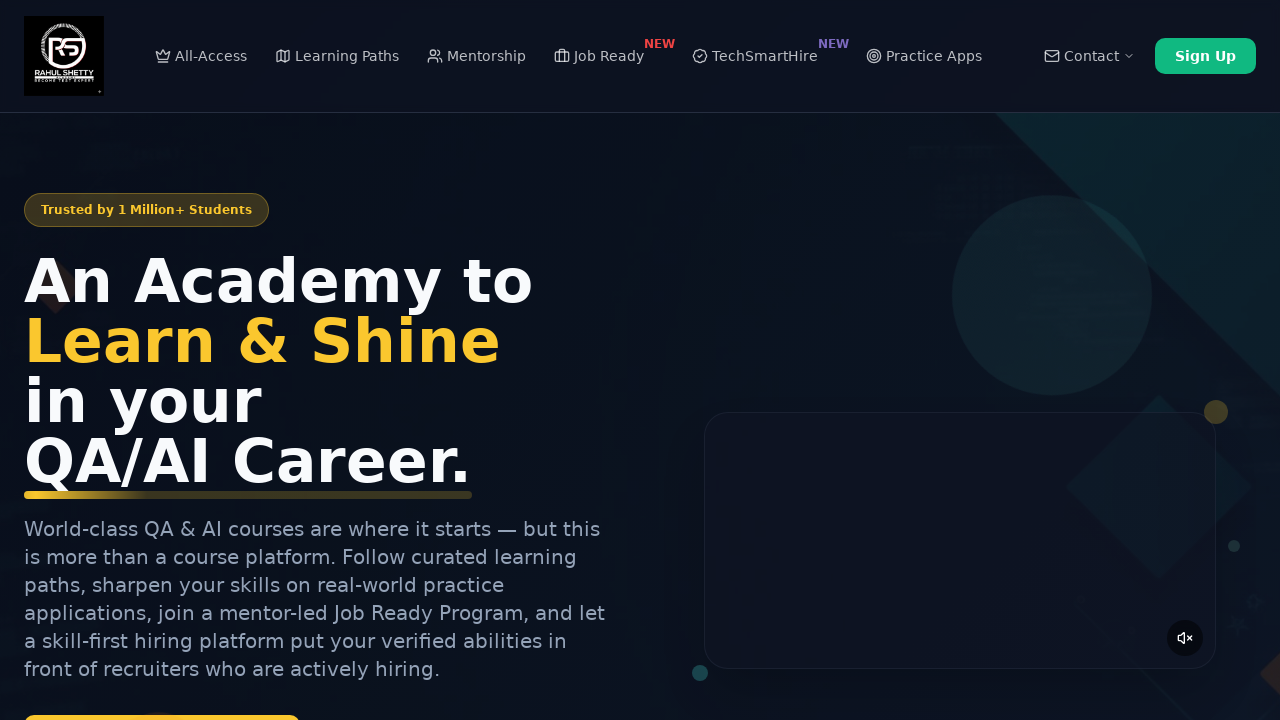